Tests suggestive dropdown functionality by typing a partial search term, waiting for suggestions to appear, and selecting a specific option from the autocomplete list

Starting URL: https://rahulshettyacademy.com/dropdownsPractise/

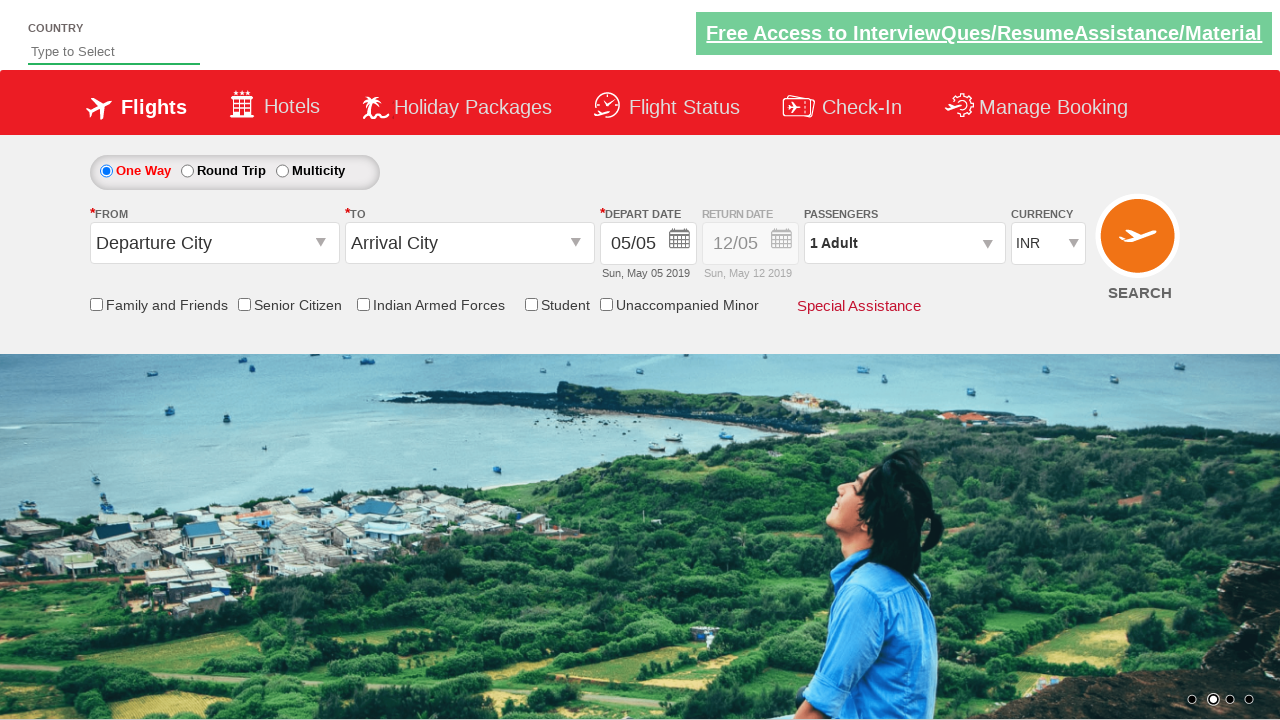

Clicked on the autosuggest input field at (114, 52) on input#autosuggest
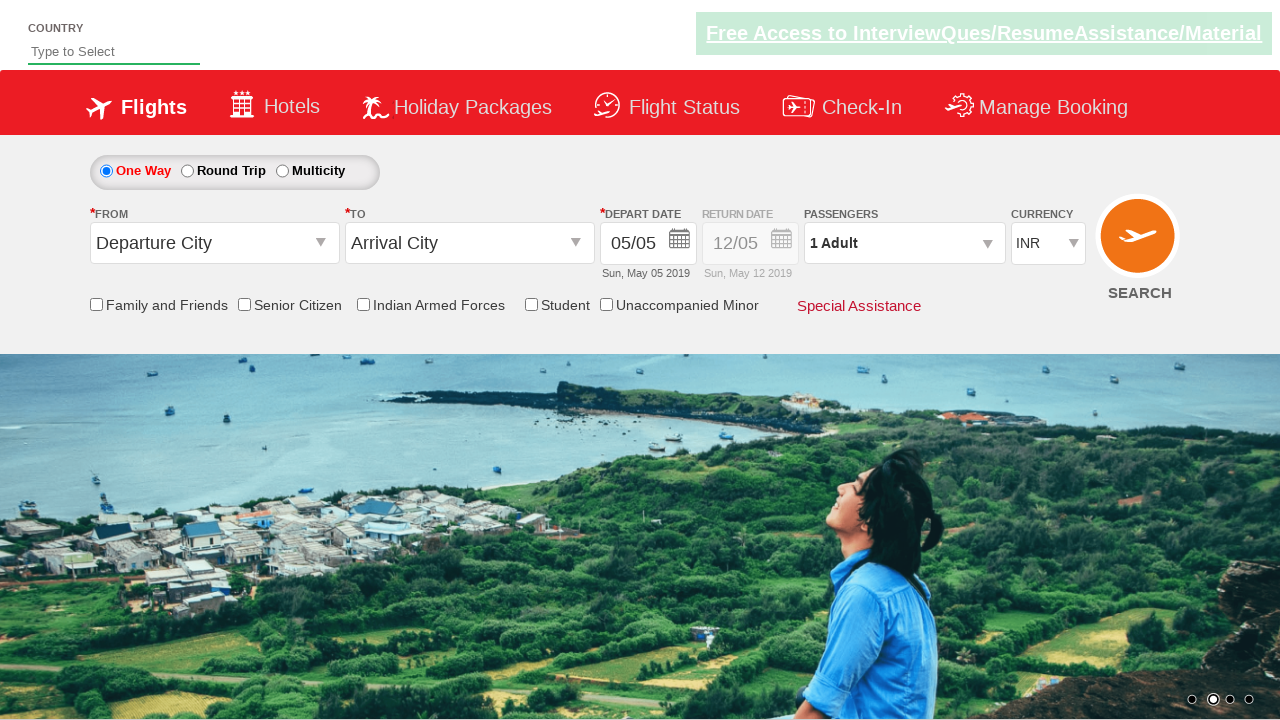

Typed 'rus' in autosuggest field to trigger suggestions on input#autosuggest
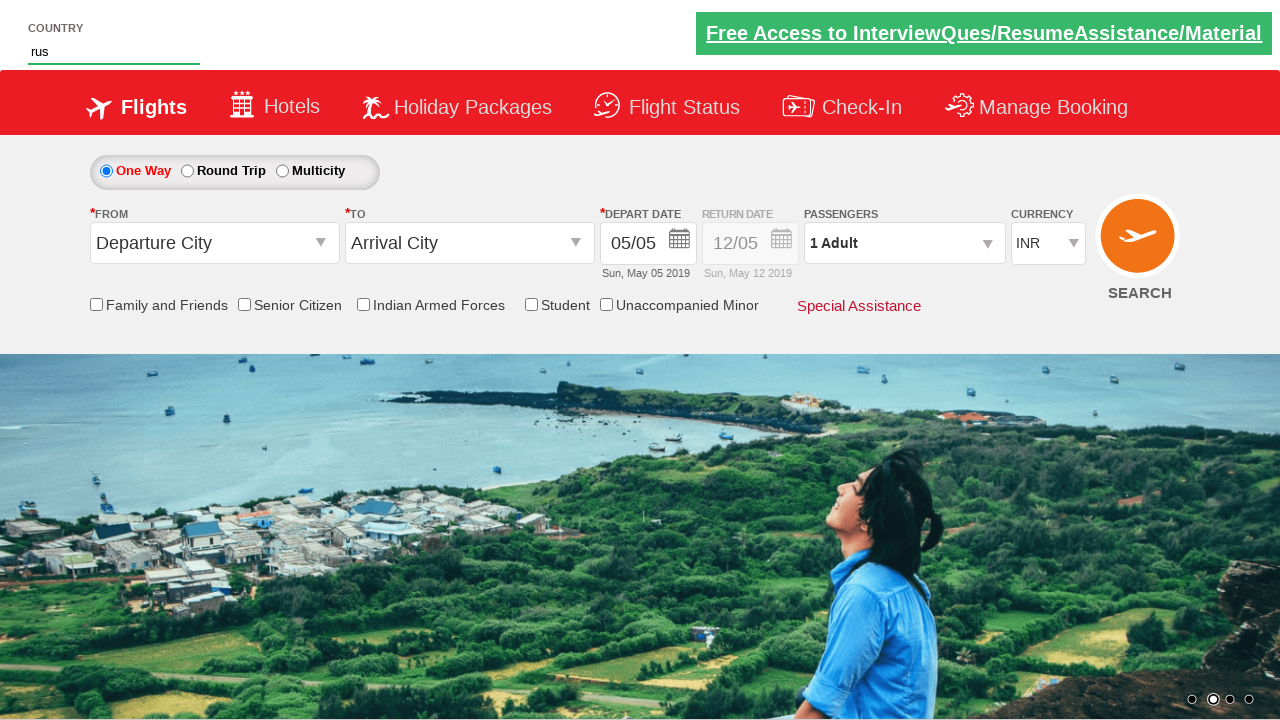

Waited for suggestion dropdown menu items to appear
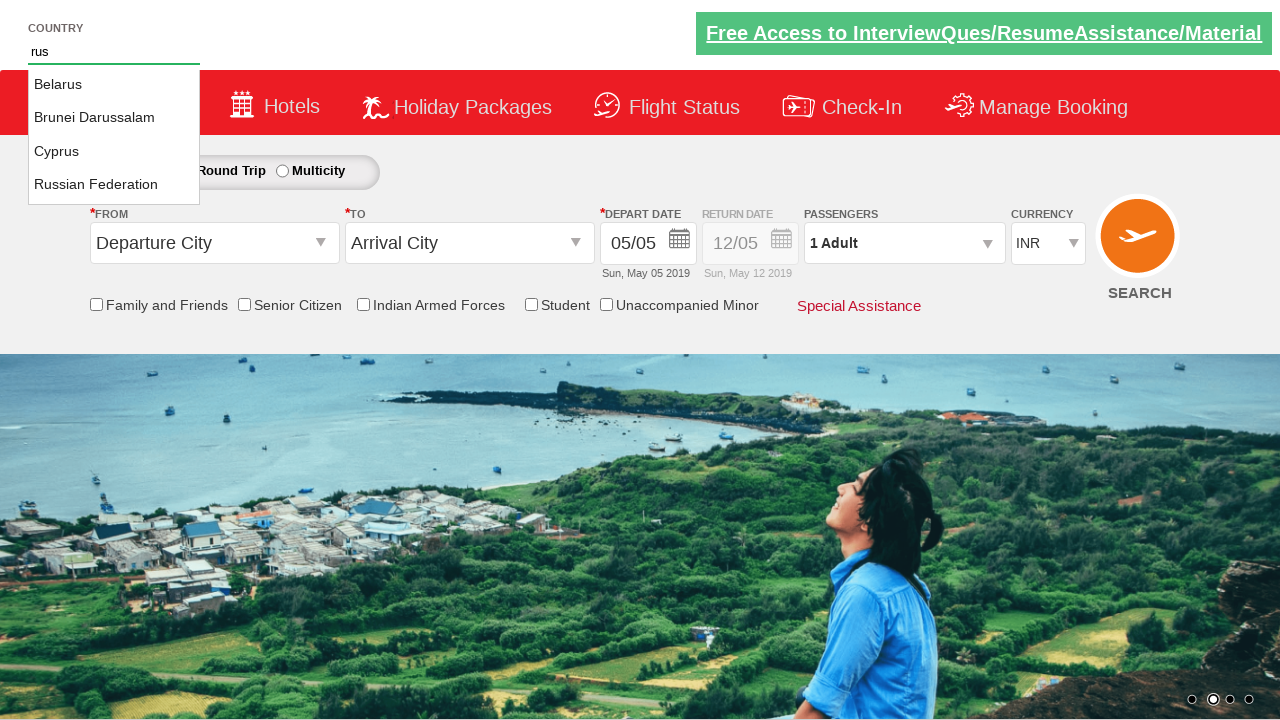

Clicked on 'Russian Federation' option from the dropdown at (114, 185) on li.ui-menu-item:has-text('Russian Federation')
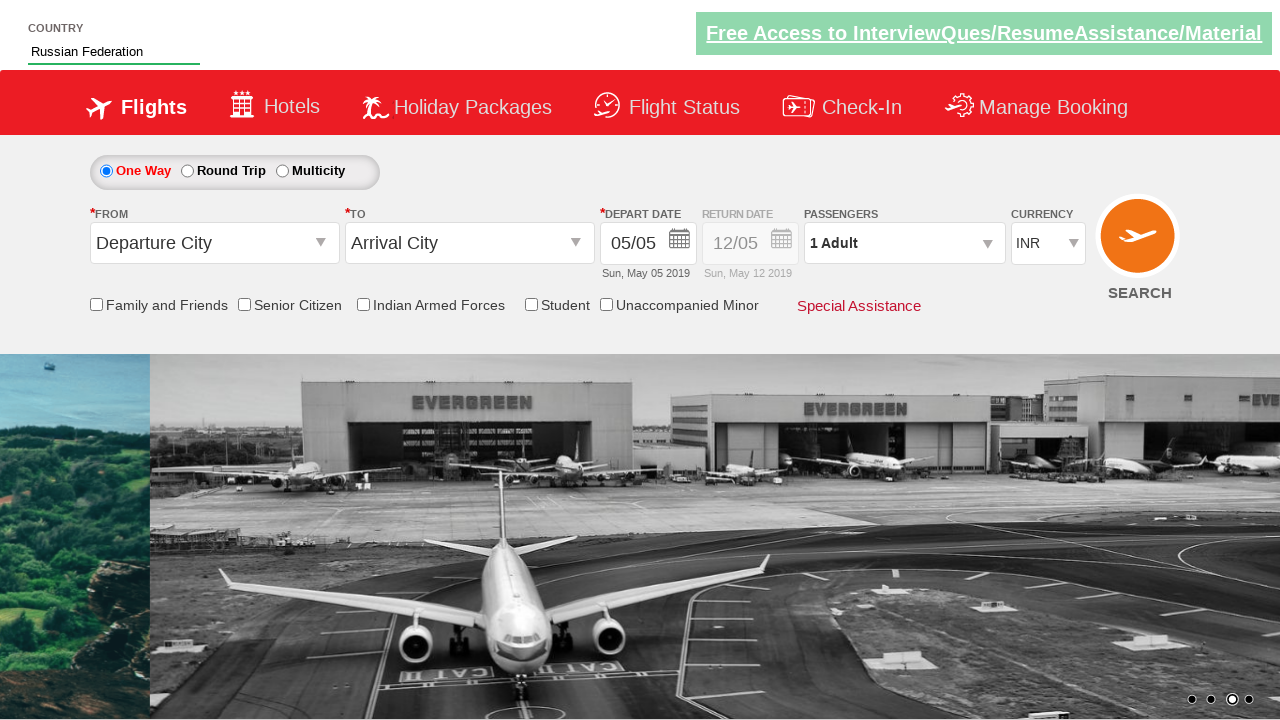

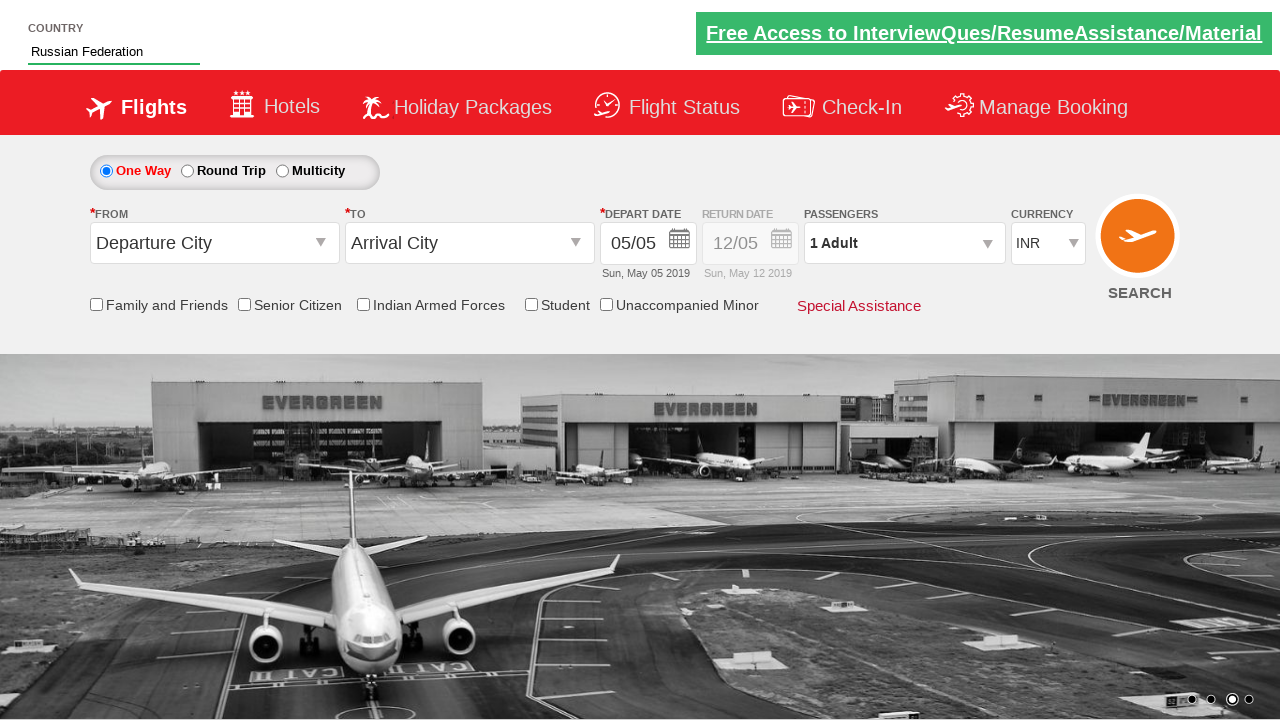